Tests JavaScript alert handling by filling a name field, clicking a confirm button to trigger an alert, reading the alert text, and dismissing the alert.

Starting URL: https://rahulshettyacademy.com/AutomationPractice/

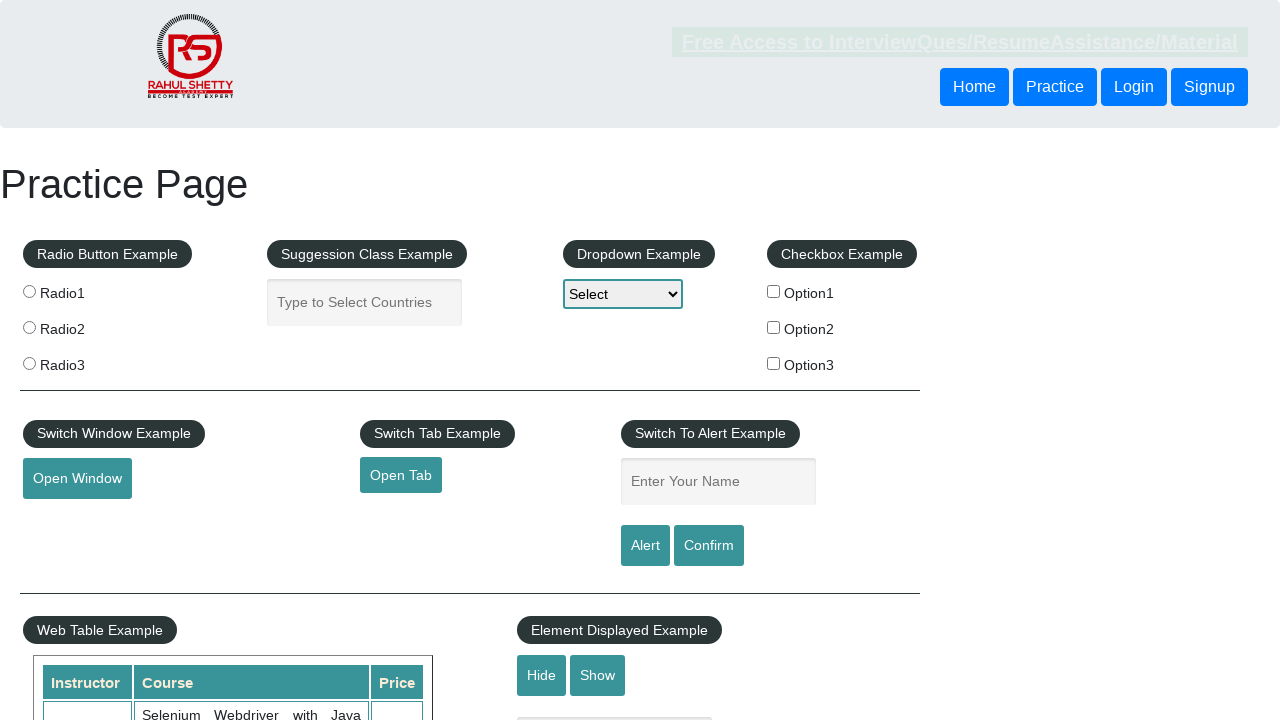

Filled name field with 'eww' on #name
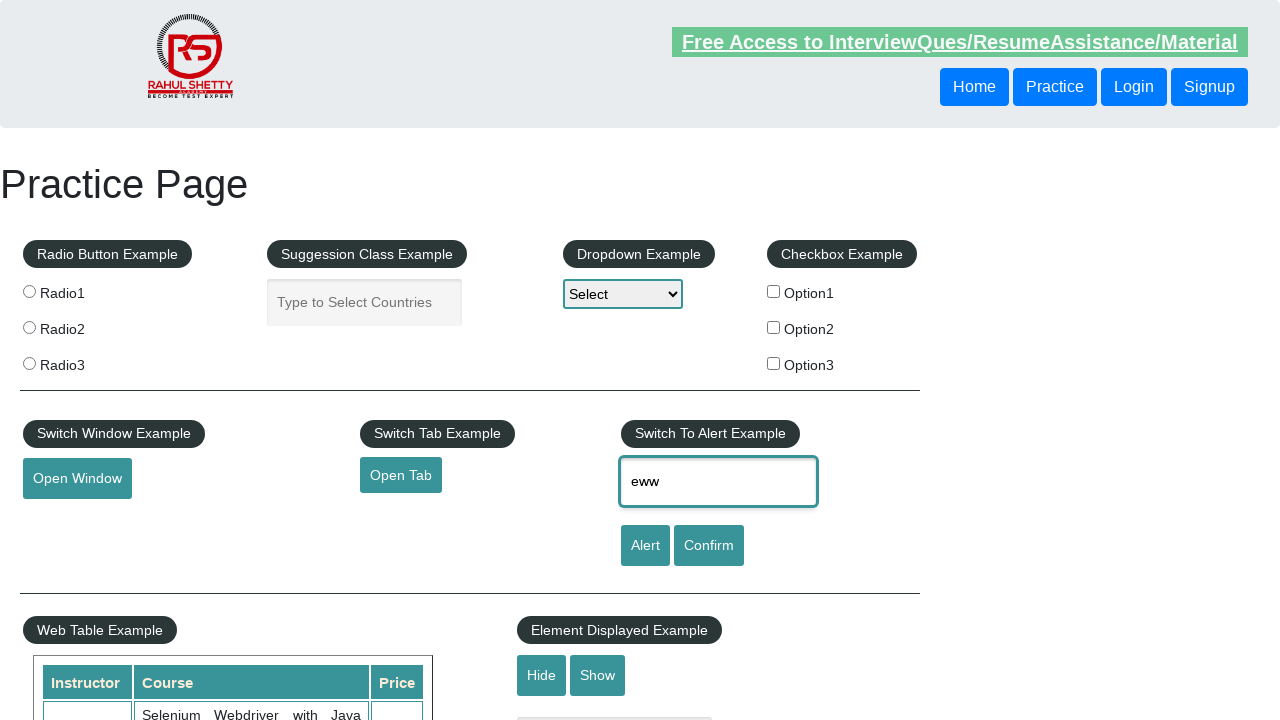

Clicked confirm button to trigger alert at (709, 546) on #confirmbtn
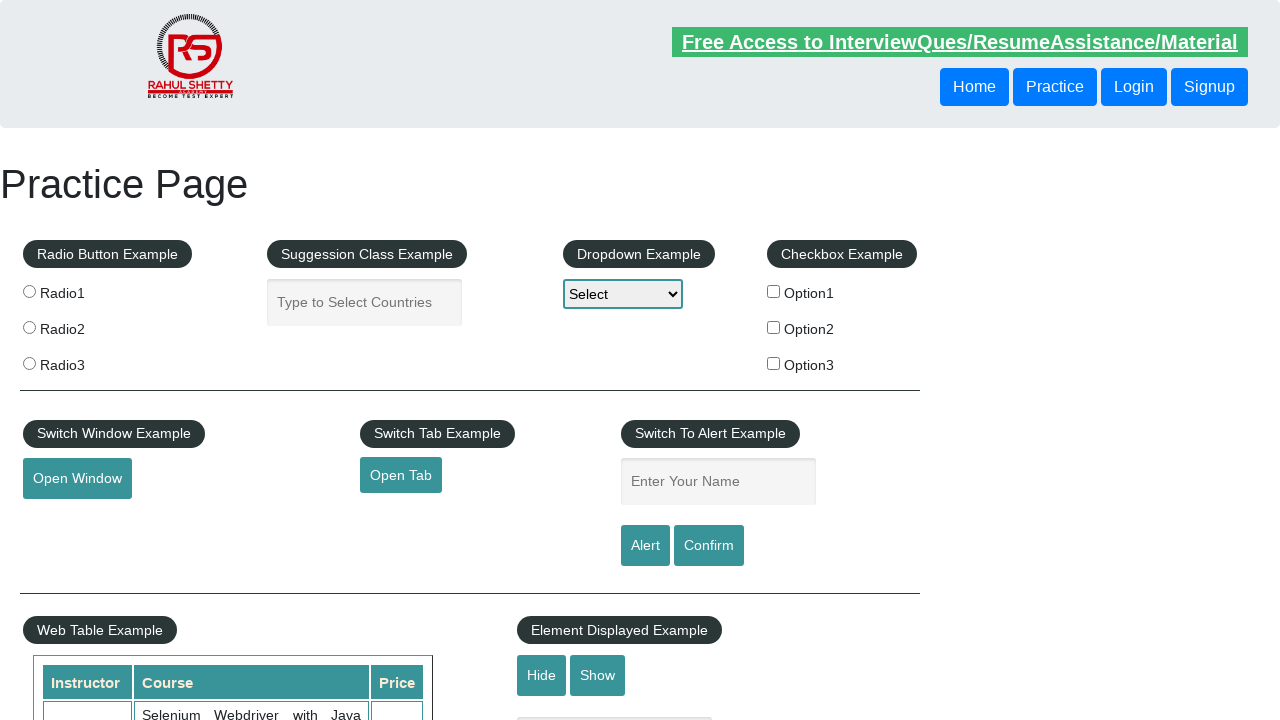

Set up dialog handler to dismiss alerts
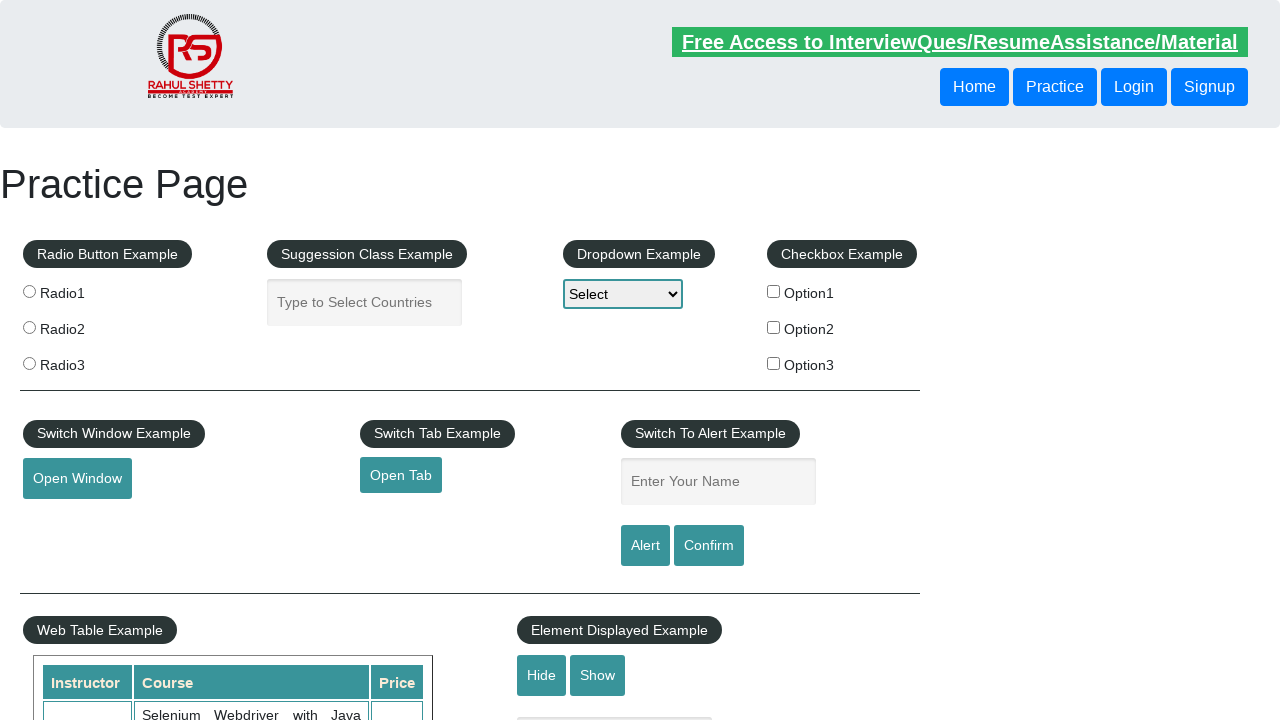

Waited for alert to appear and be dismissed
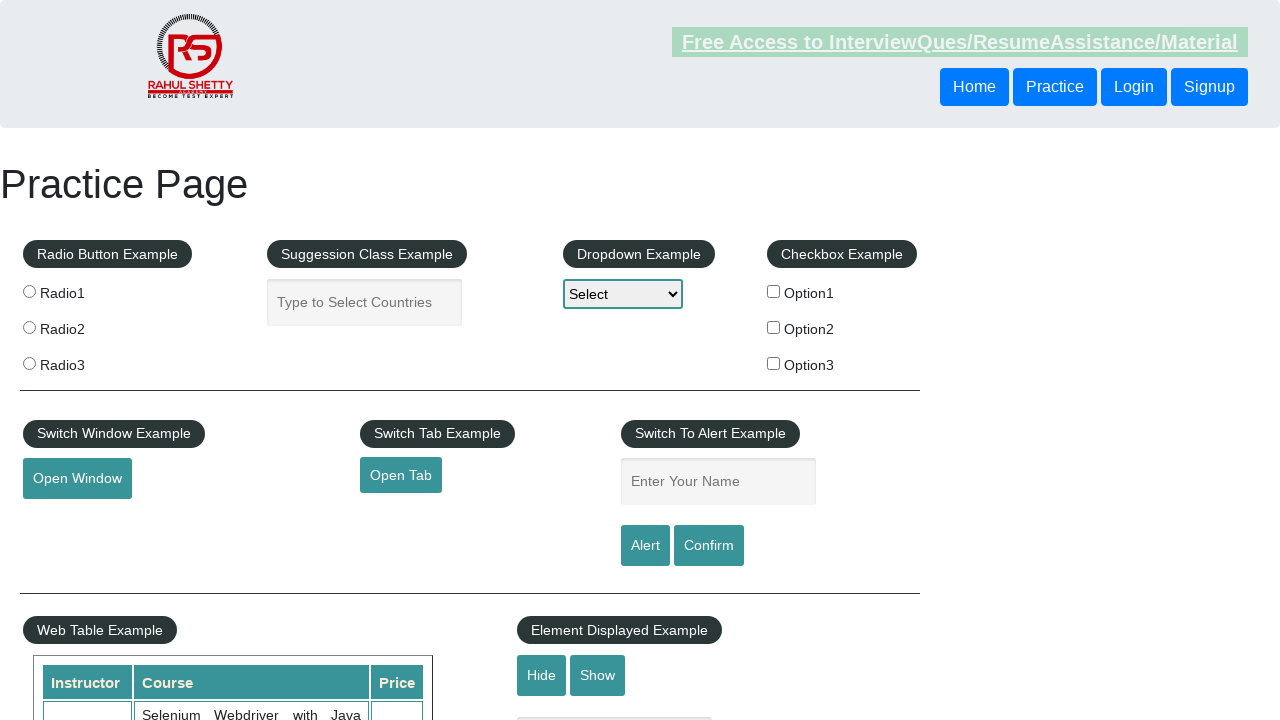

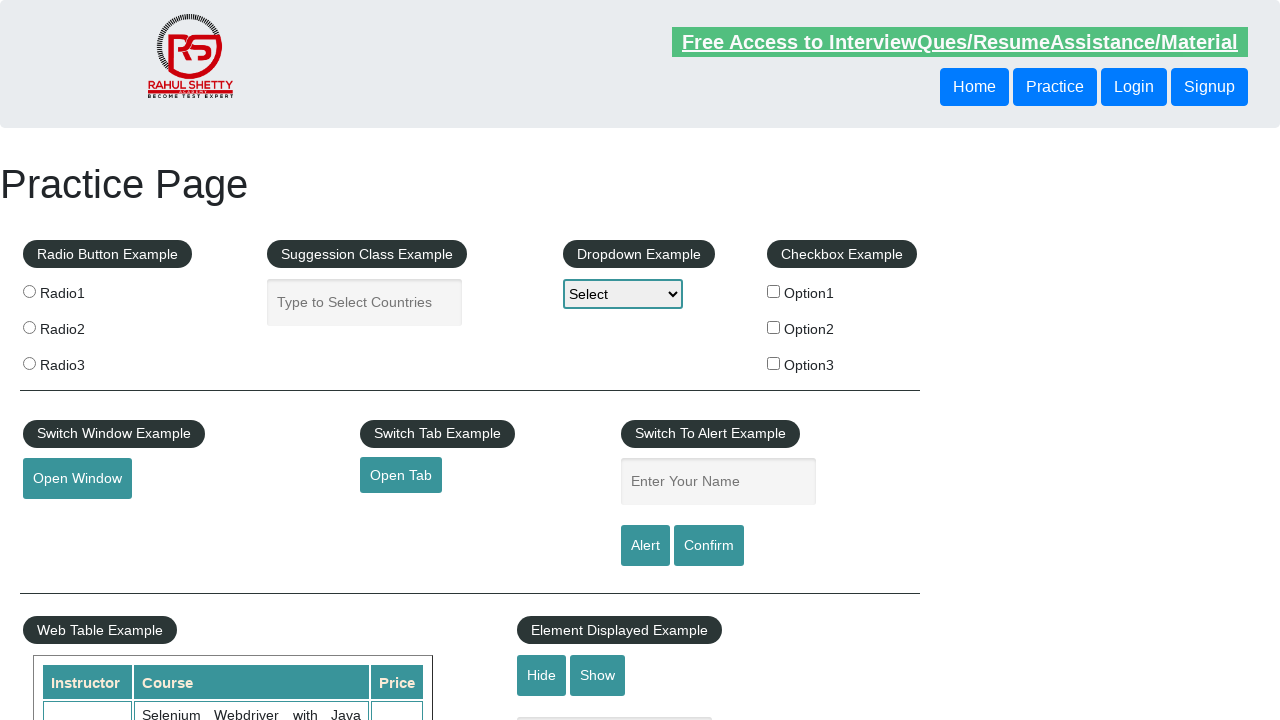